Adds product to cart, proceeds to checkout, and tests promo code functionality

Starting URL: https://rahulshettyacademy.com/seleniumPractise/#/

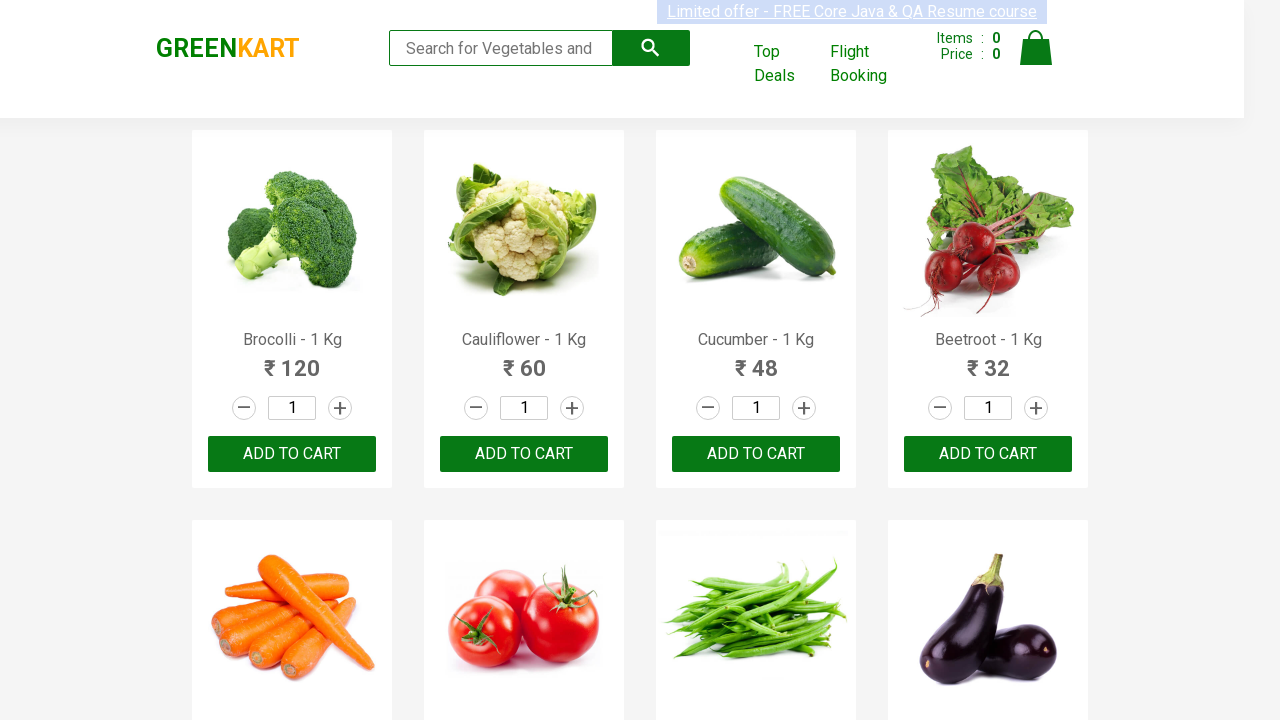

Filled search field with 'brocolli' on .search-keyword
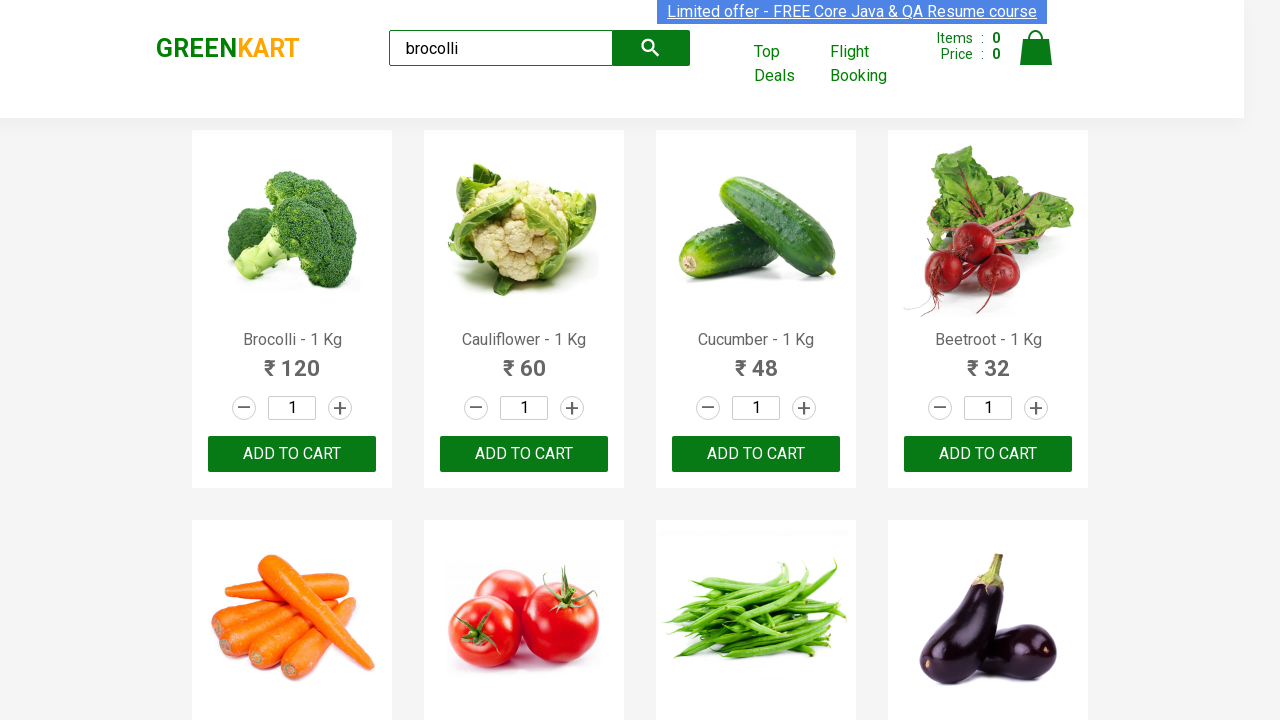

Clicked increment button (first click) at (340, 408) on .increment
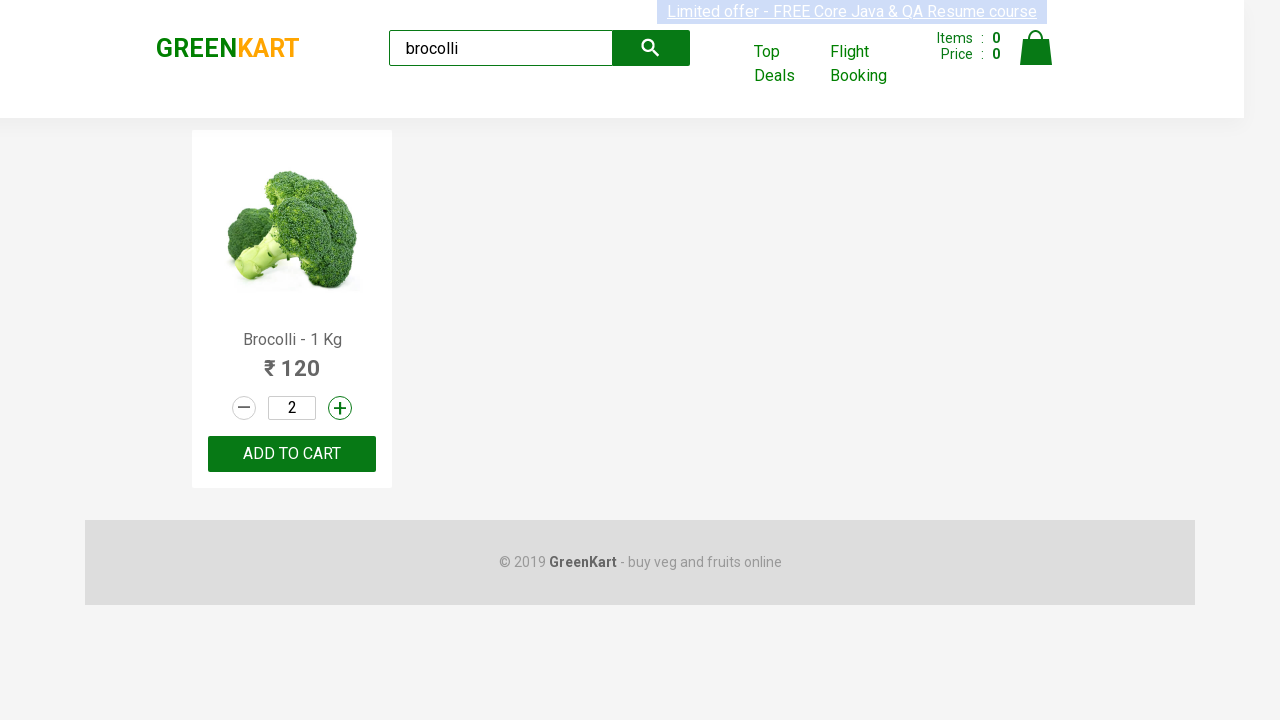

Clicked increment button (second click) at (340, 408) on .increment
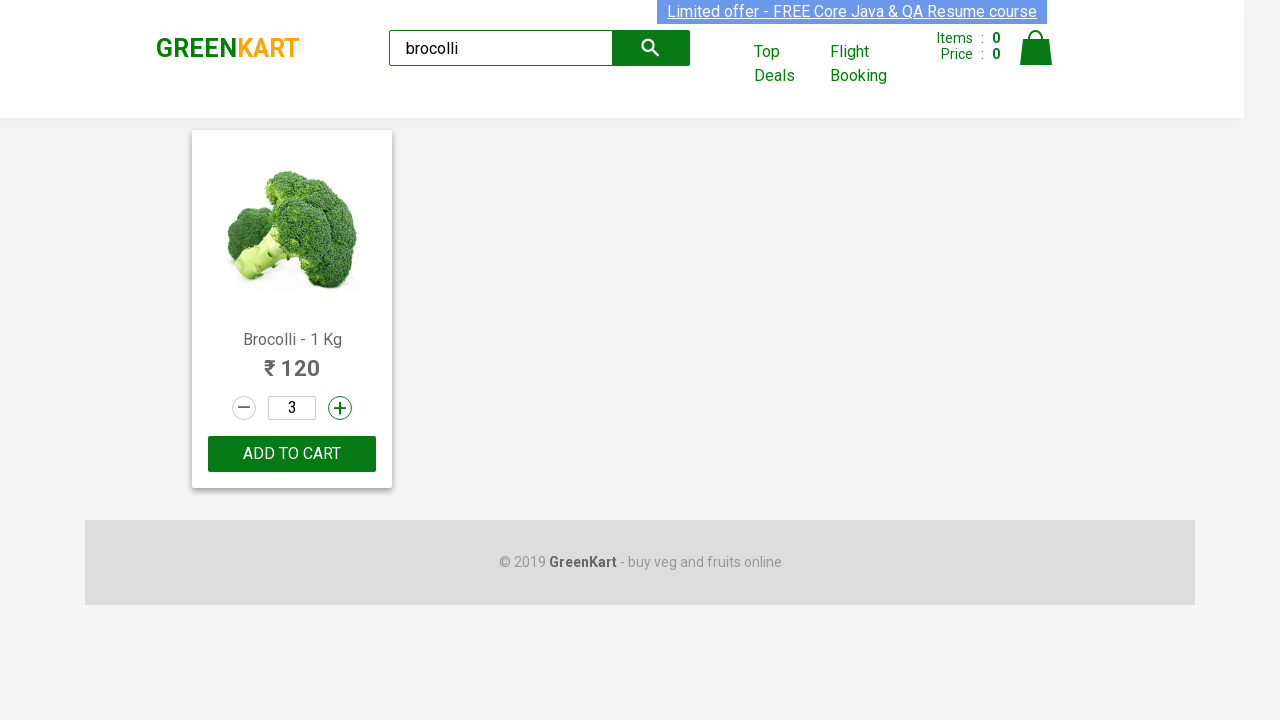

Clicked ADD TO CART button at (292, 454) on button[type="button"]:has-text("ADD TO CART")
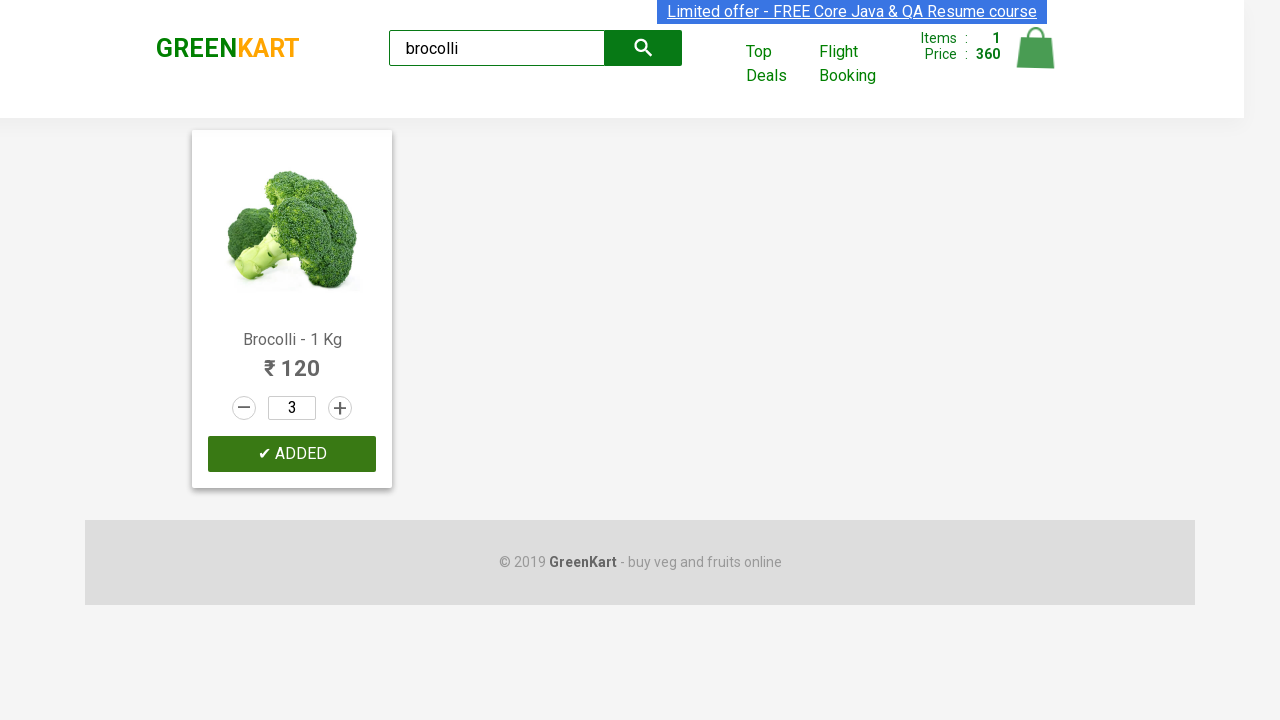

Clicked cart icon to open cart overlay at (1036, 59) on .cart-icon
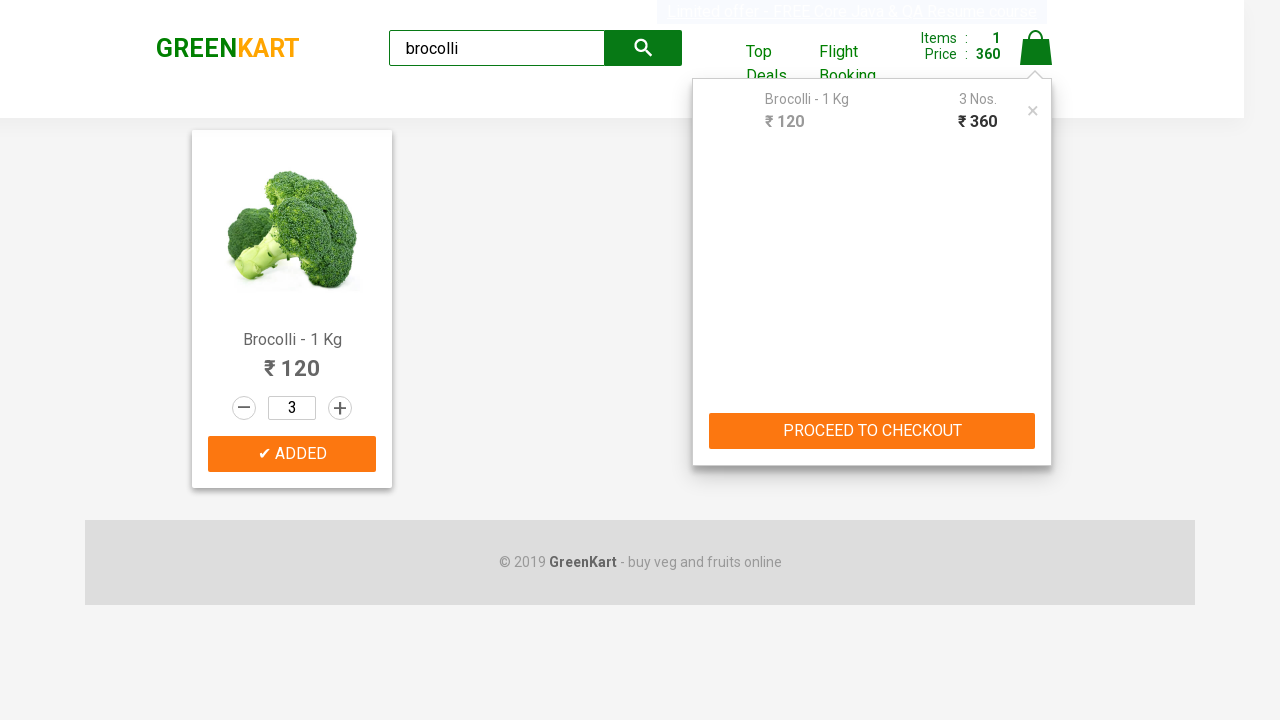

Clicked PROCEED TO CHECKOUT button at (872, 431) on button[type="button"]:has-text("PROCEED TO CHECKOUT")
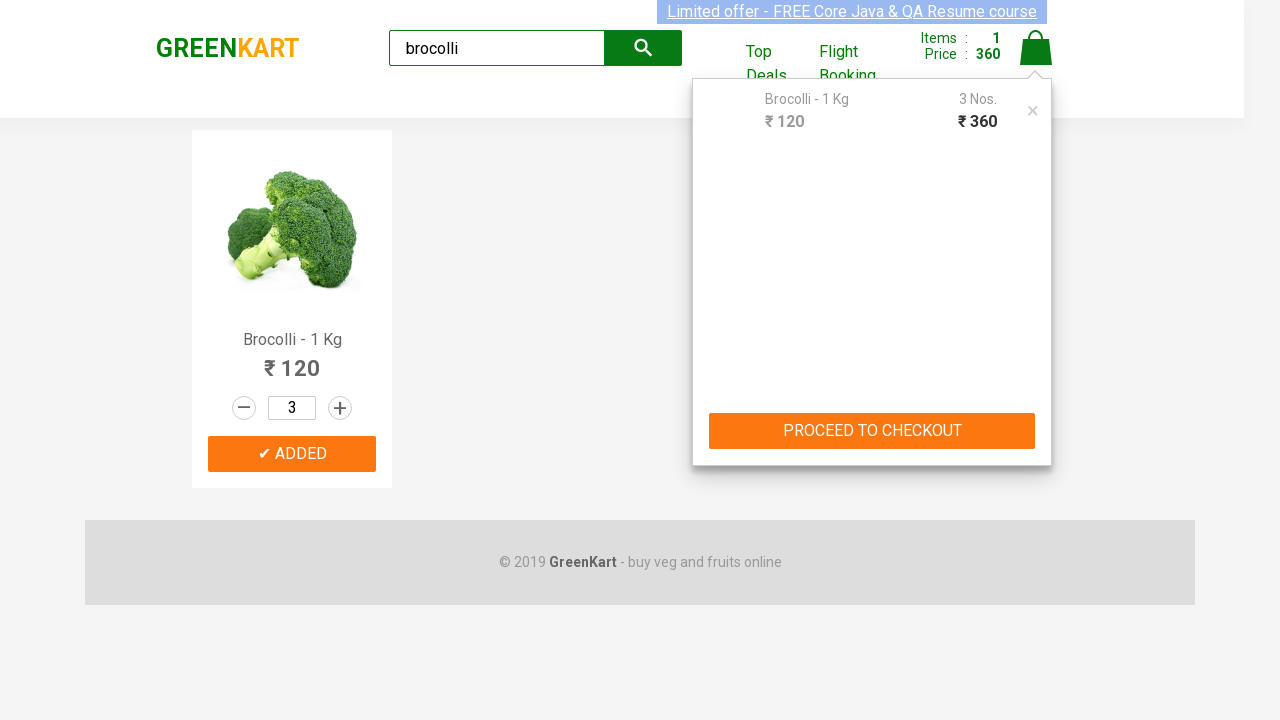

Entered promo code 'test' on .promoCode
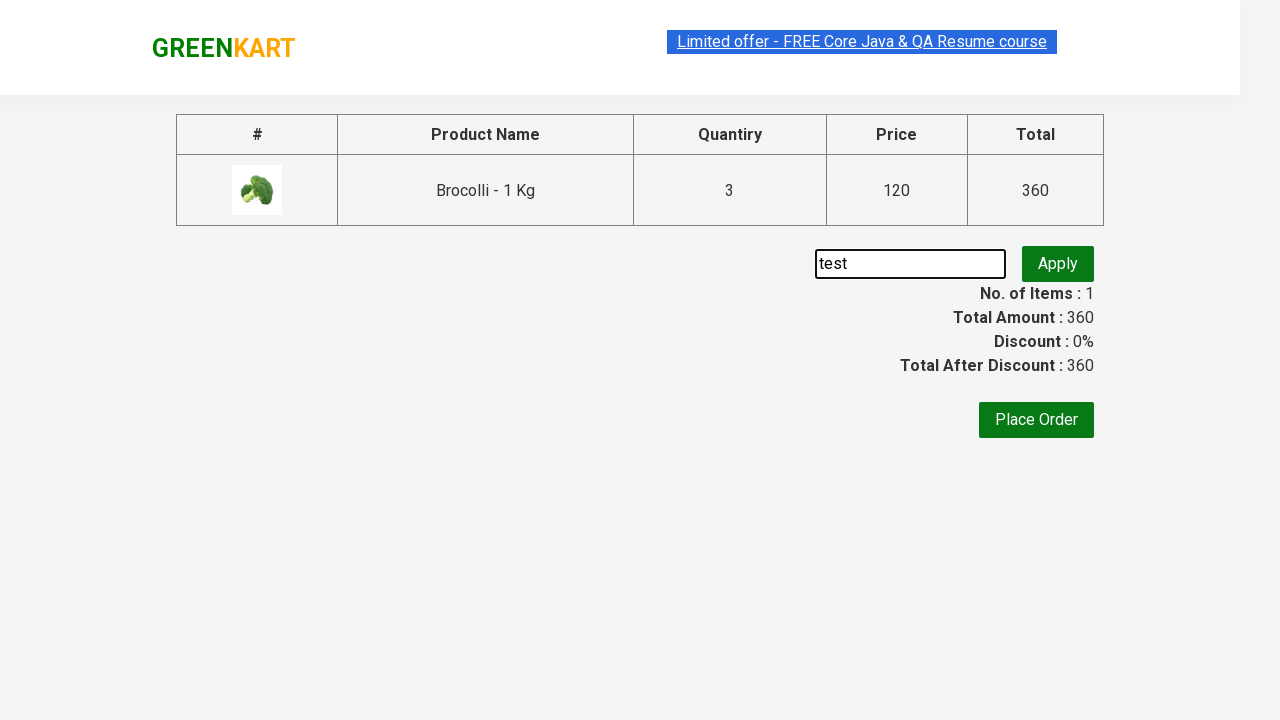

Clicked promo code apply button at (1058, 264) on .promoBtn
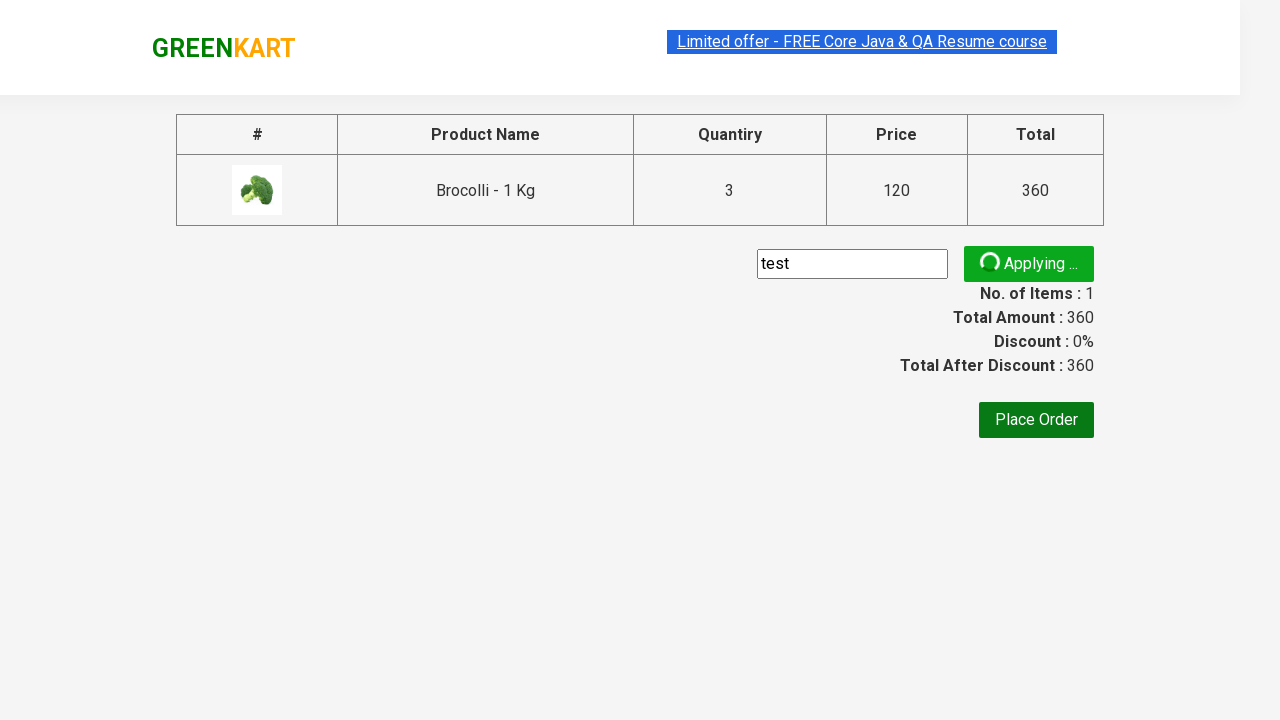

Promo validation completed - invalid code message displayed
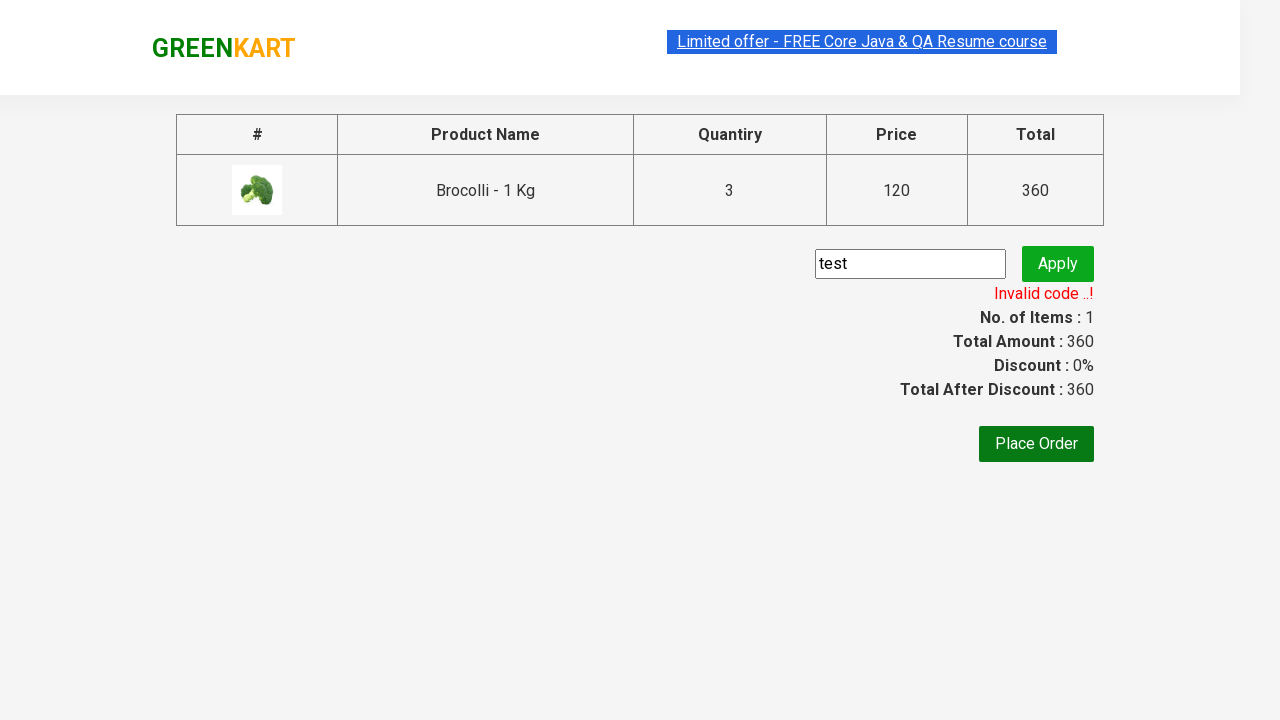

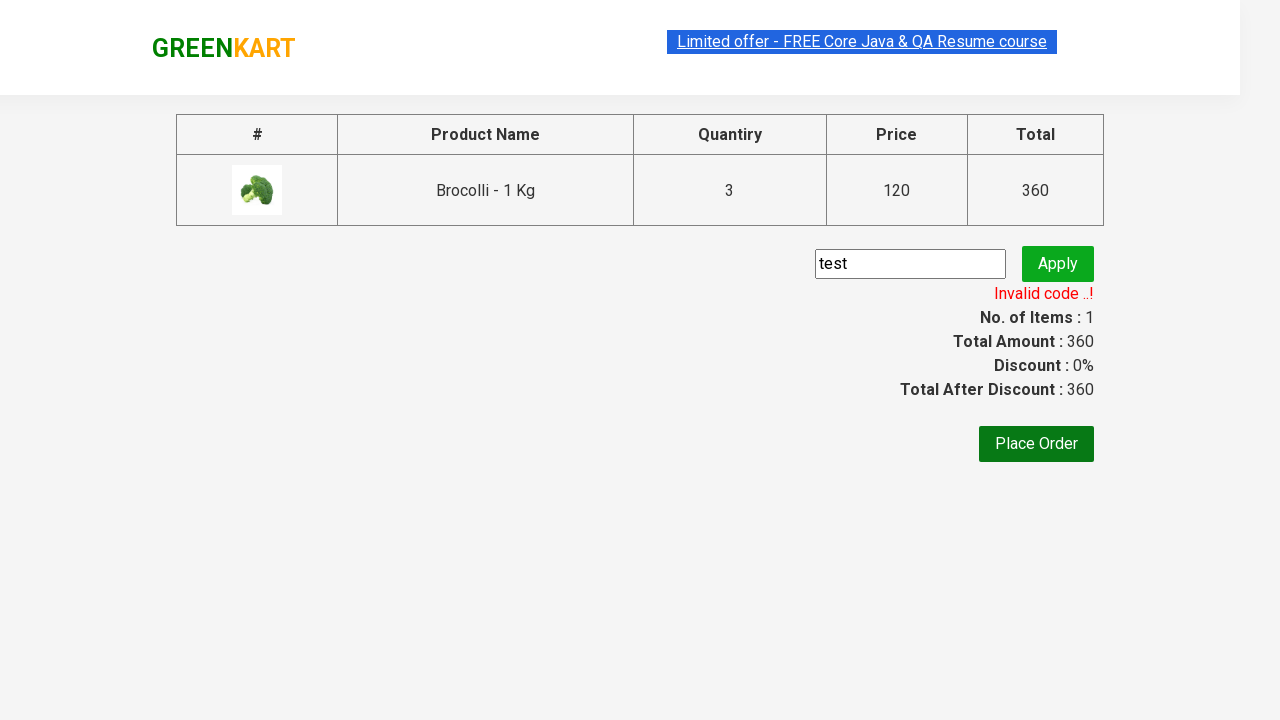